Navigates to a university profile page on Collegedunia and verifies the page loads successfully by checking the title

Starting URL: https://collegedunia.com/university/54852-vel-tech-rangarajan-dr-sagunthala-r-and-d-institute-of-science-and-technology-vel-tech-chennai

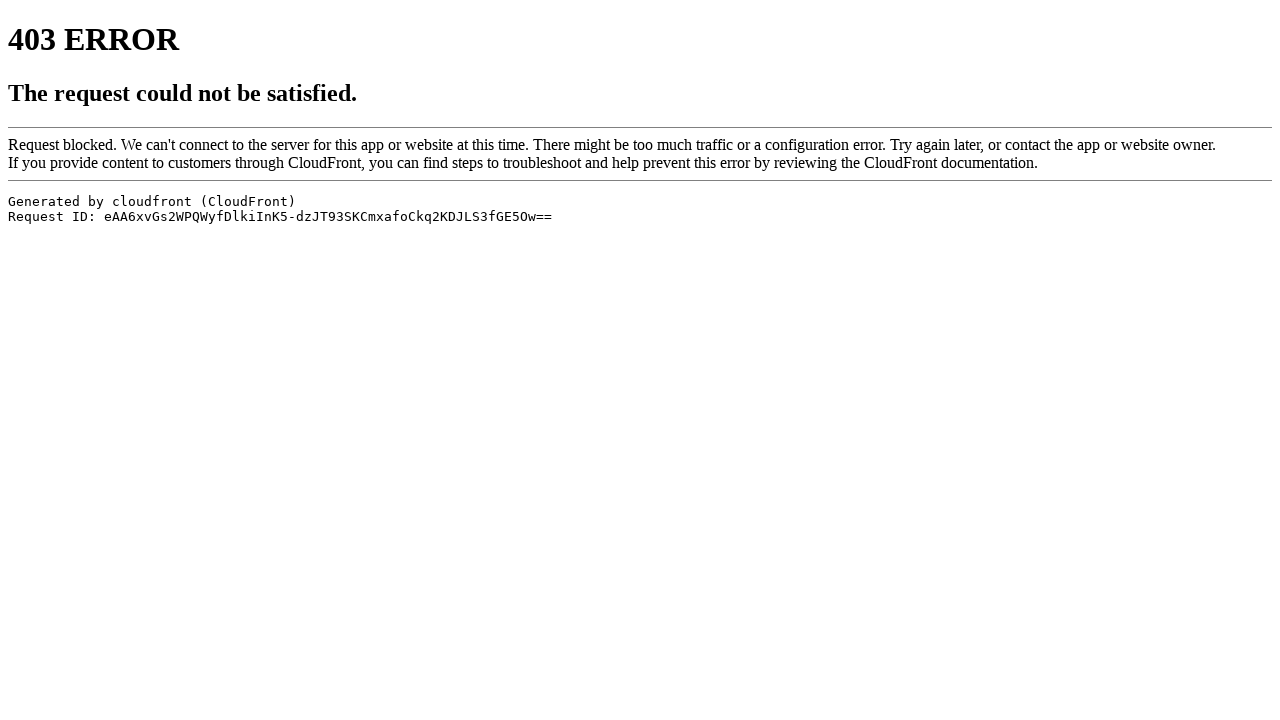

Navigated to Vel Tech university profile page on Collegedunia
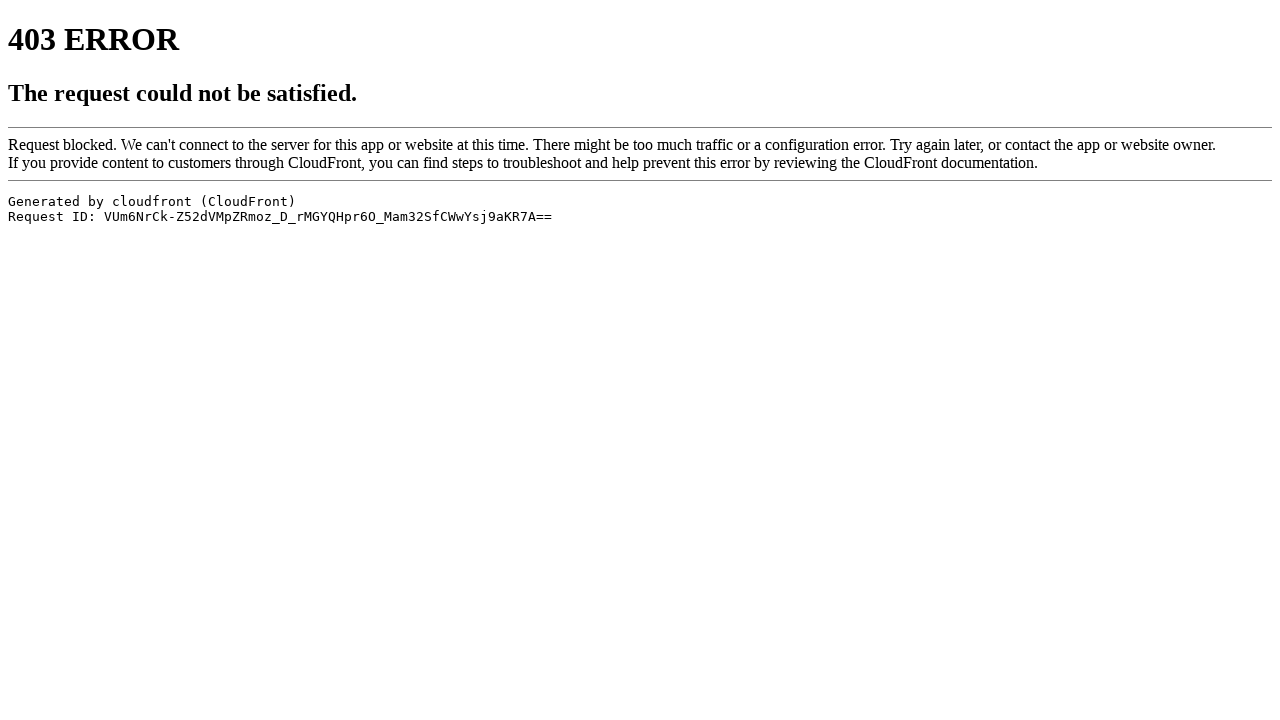

Page DOM content fully loaded
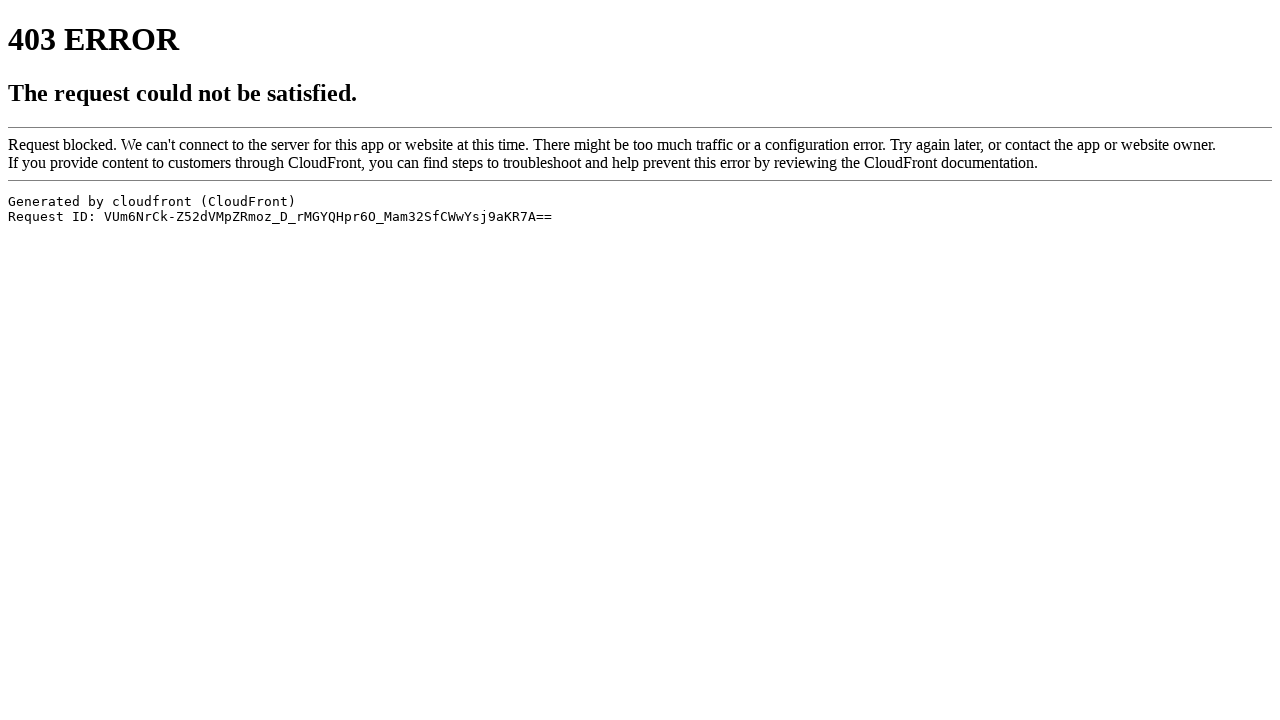

Retrieved page title: ERROR: The request could not be satisfied
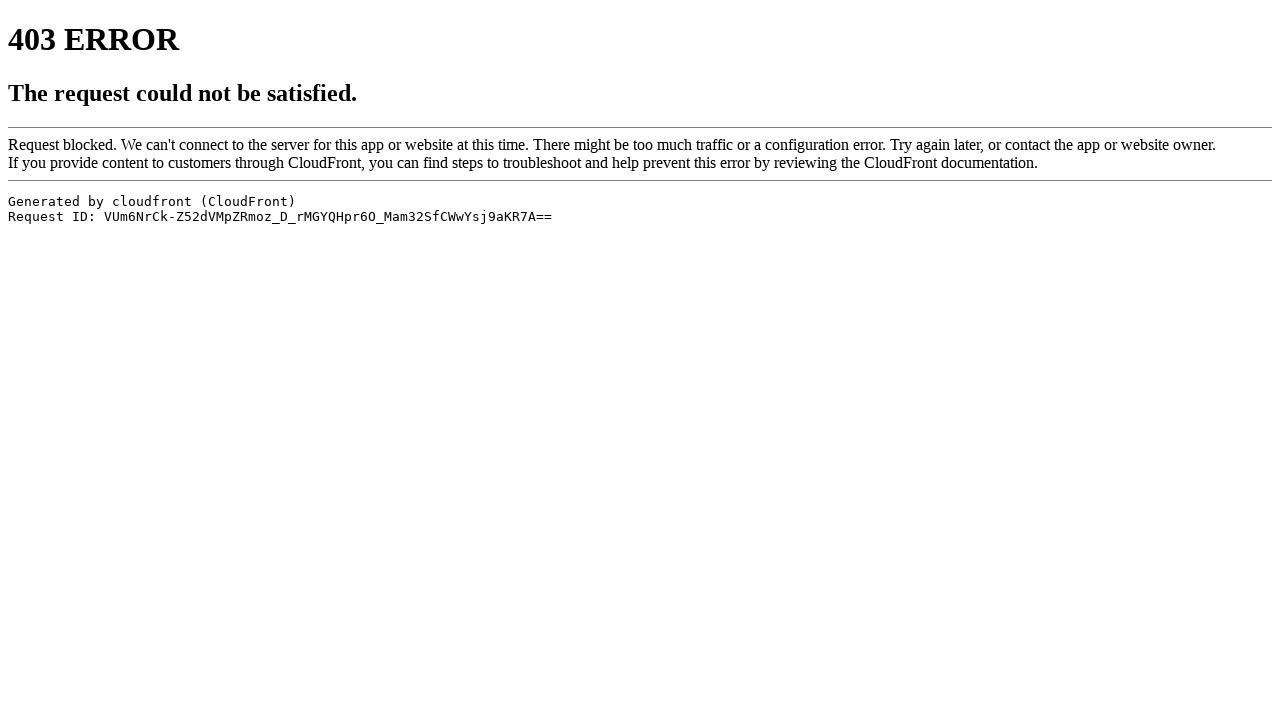

Verified that page title is not empty
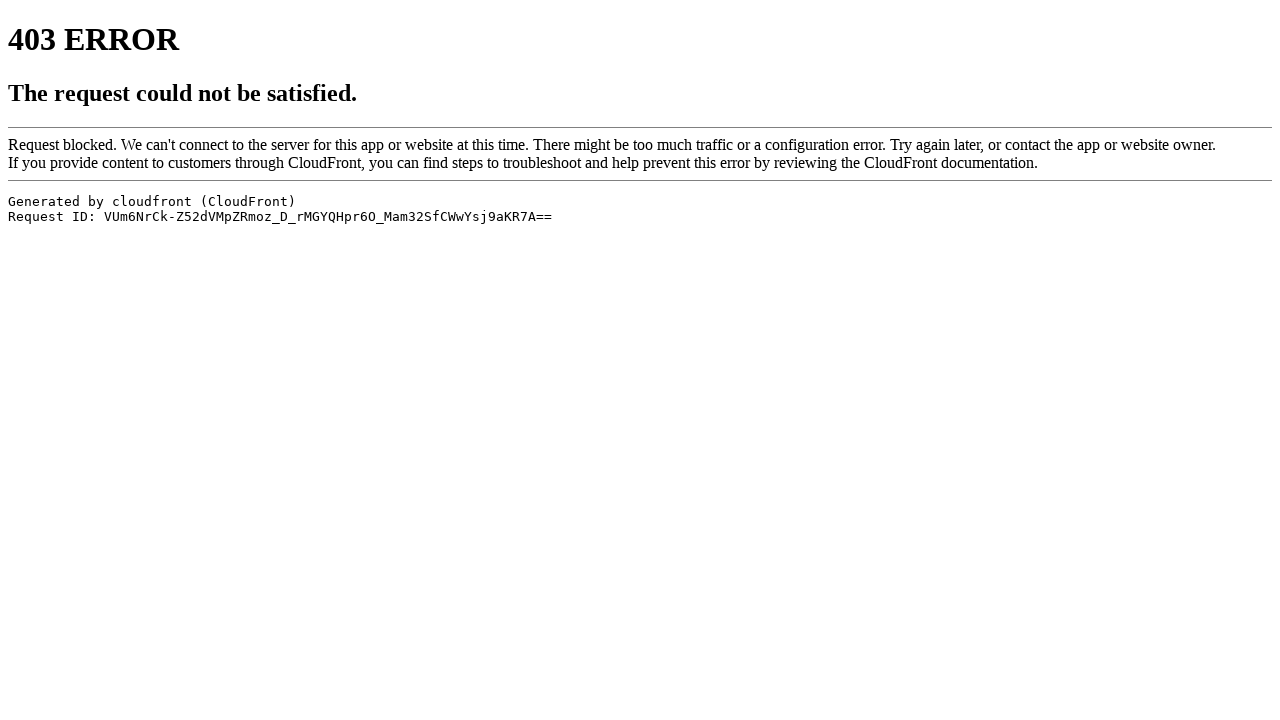

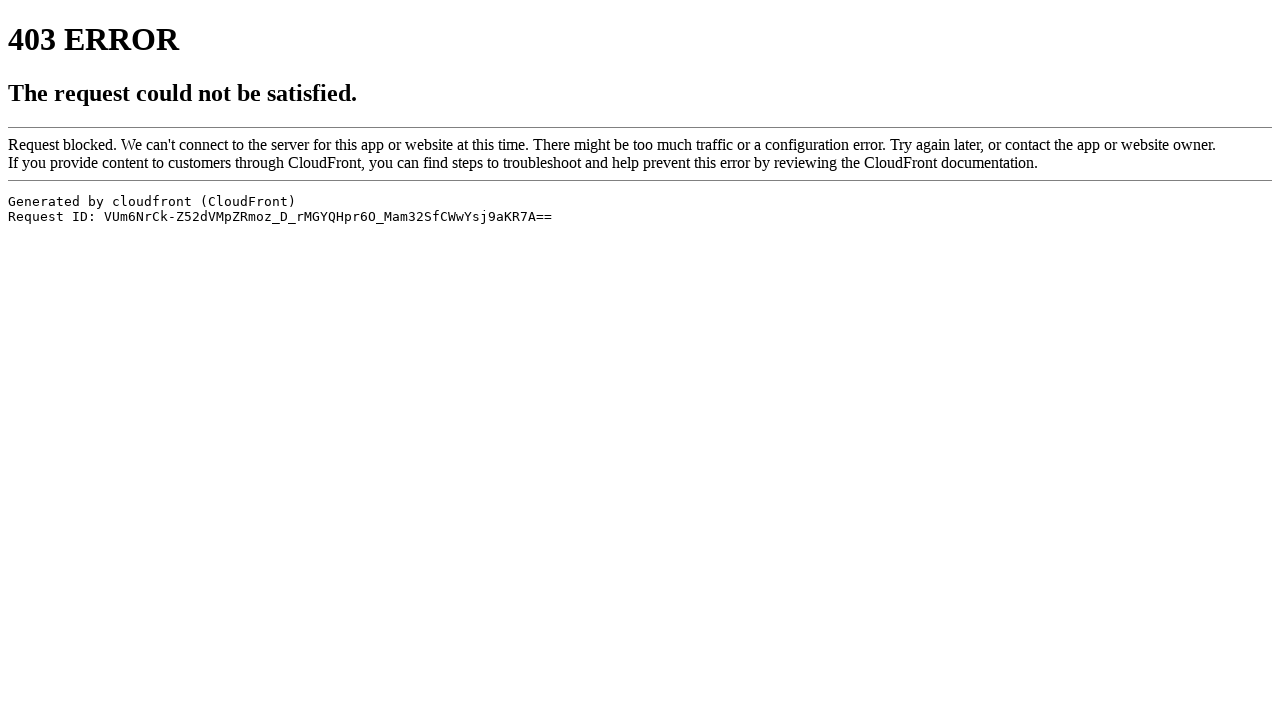